Tests login form validation by attempting to login with missing or invalid credentials and verifying appropriate error messages are displayed.

Starting URL: https://www.saucedemo.com

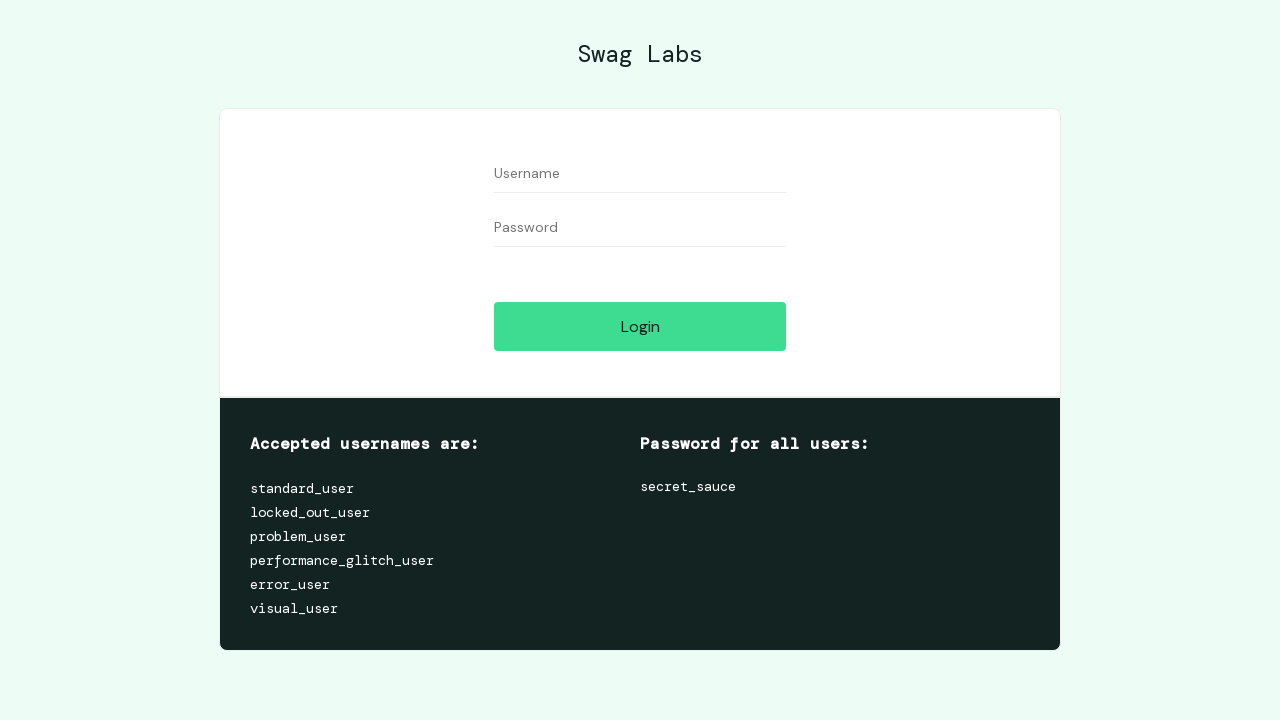

Clicked login button with empty credentials at (640, 326) on #login-button
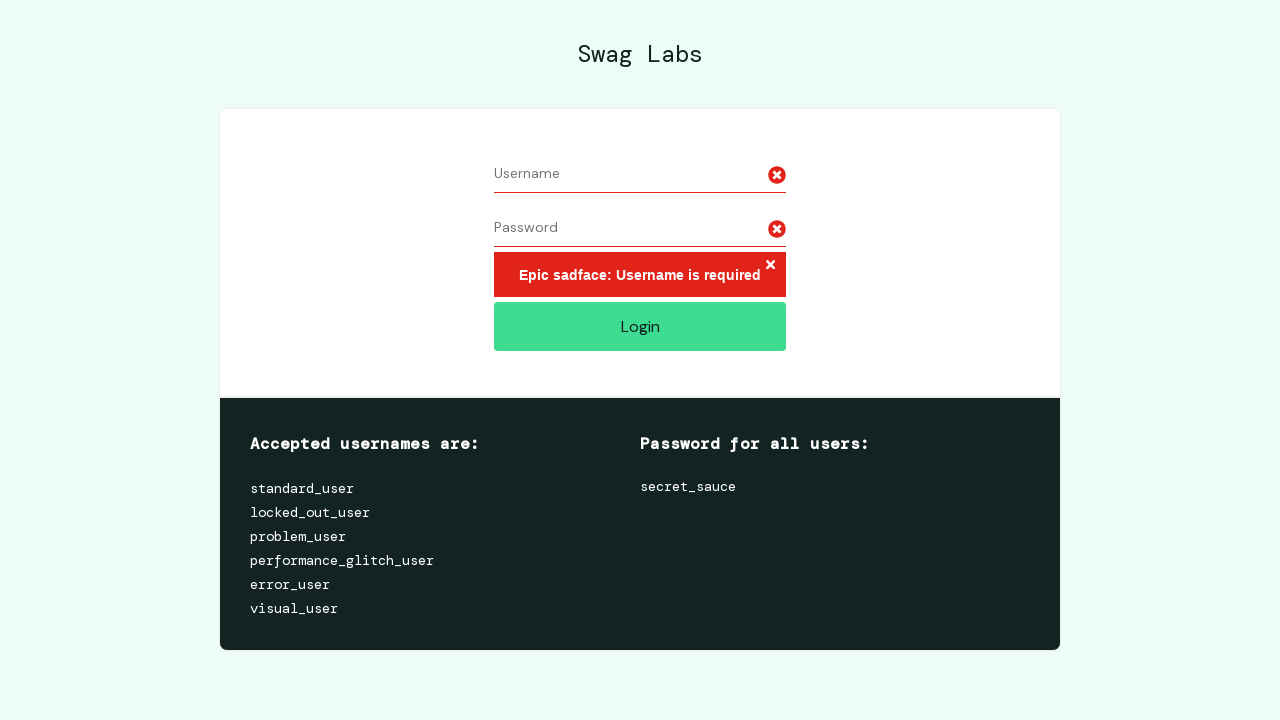

Error message displayed for missing credentials
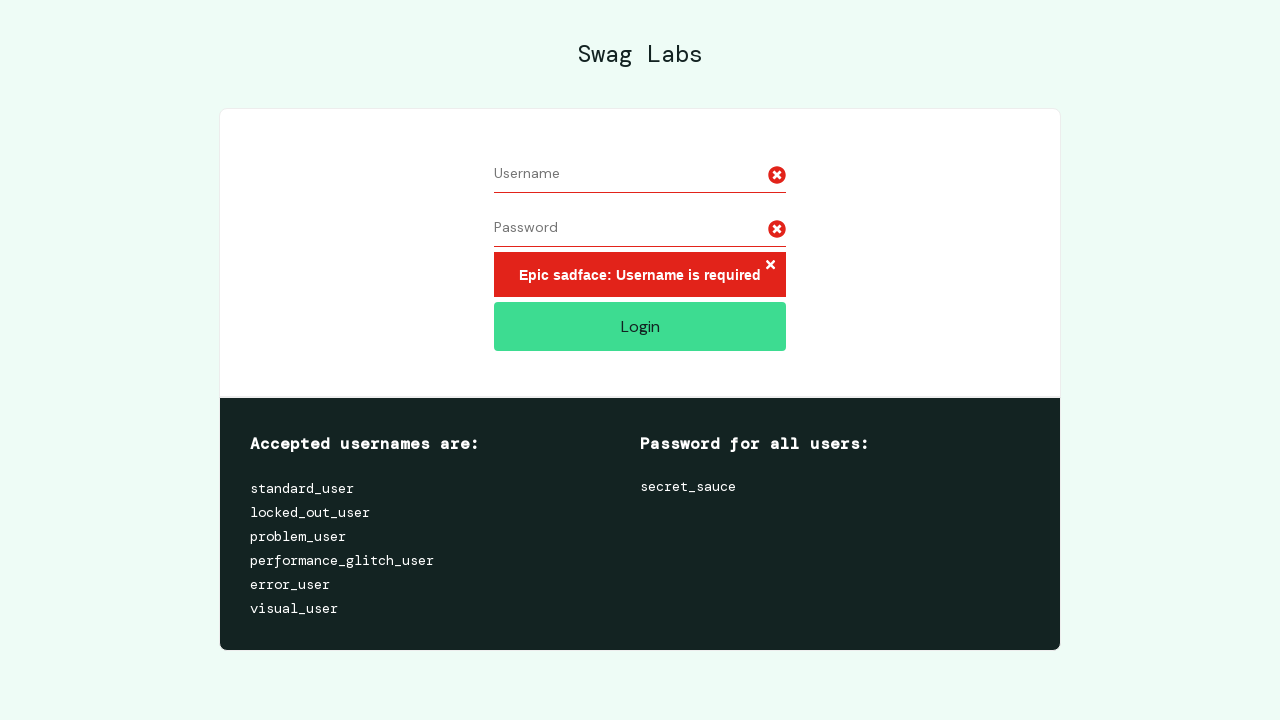

Filled username field with 'randomuser847' on #user-name
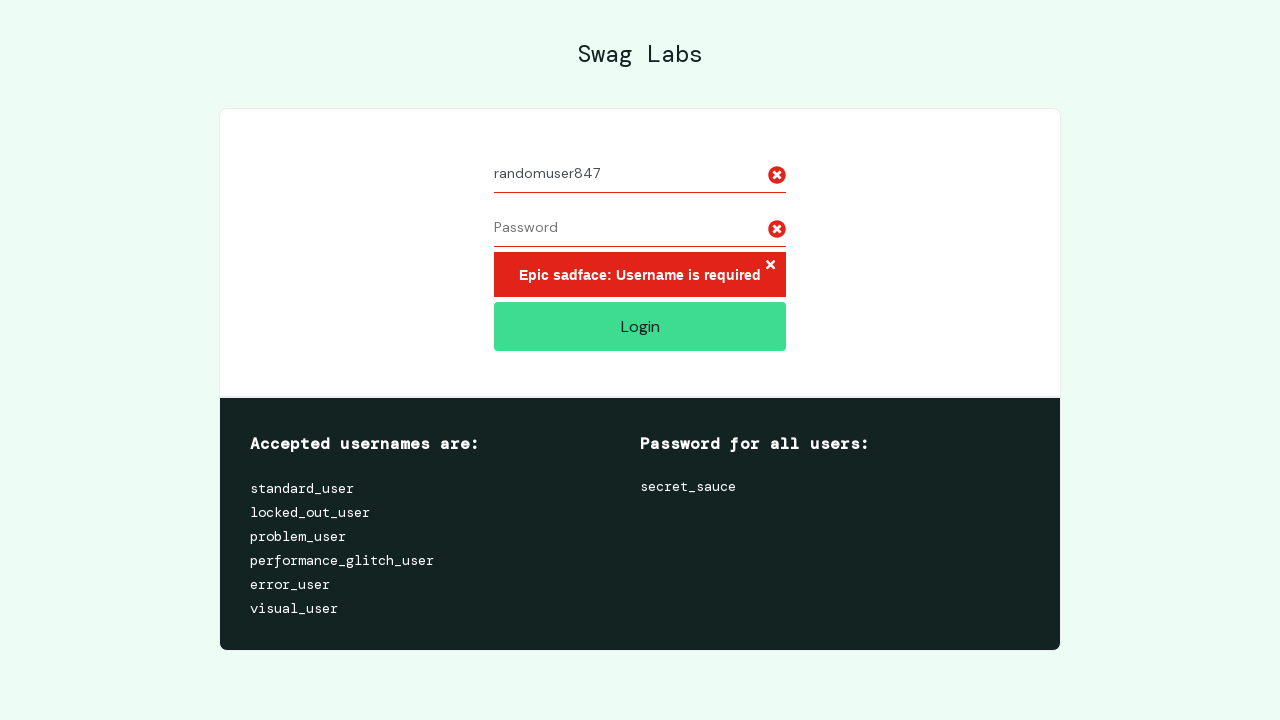

Clicked login button with only username (missing password) at (640, 326) on #login-button
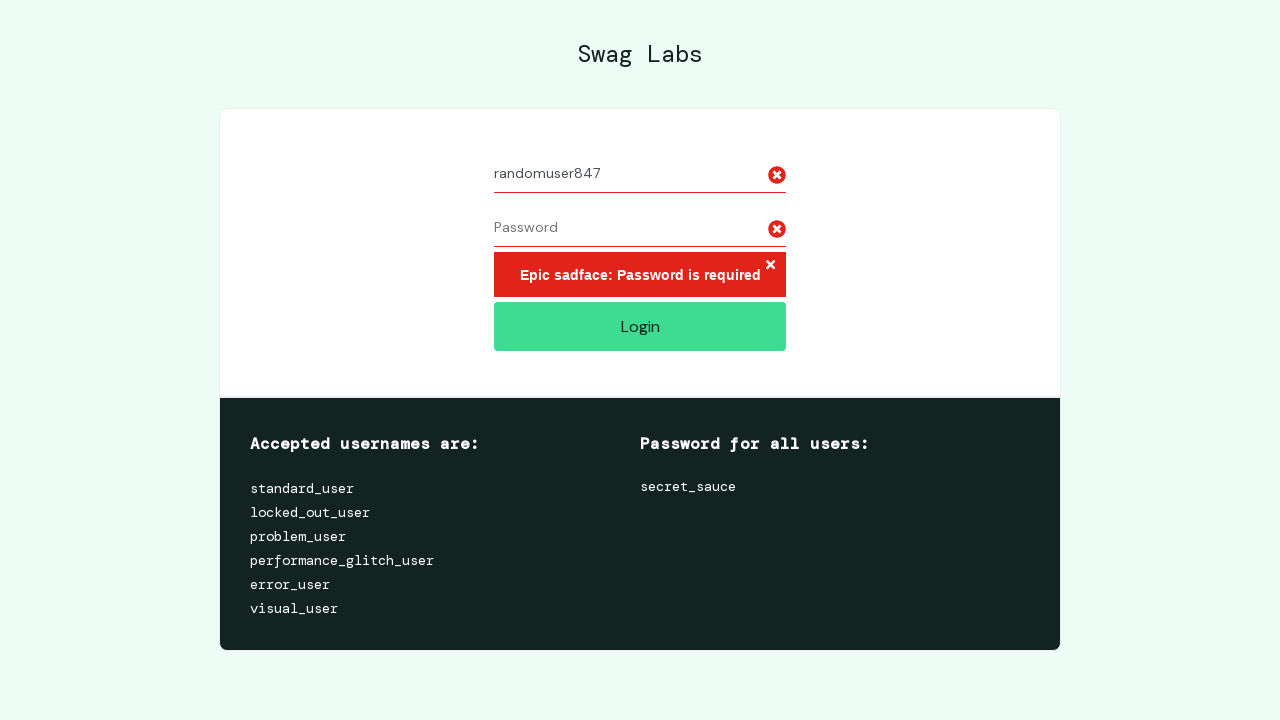

Error message displayed for missing password
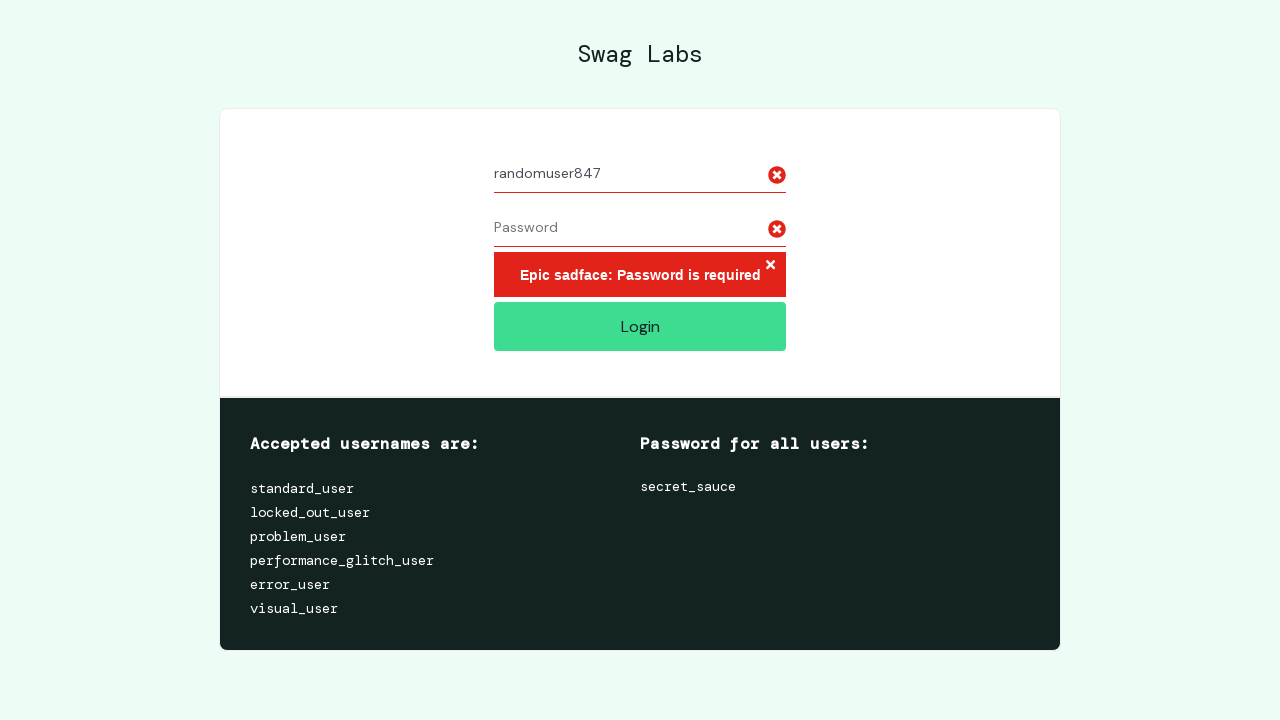

Filled password field with 'randompass293' on #password
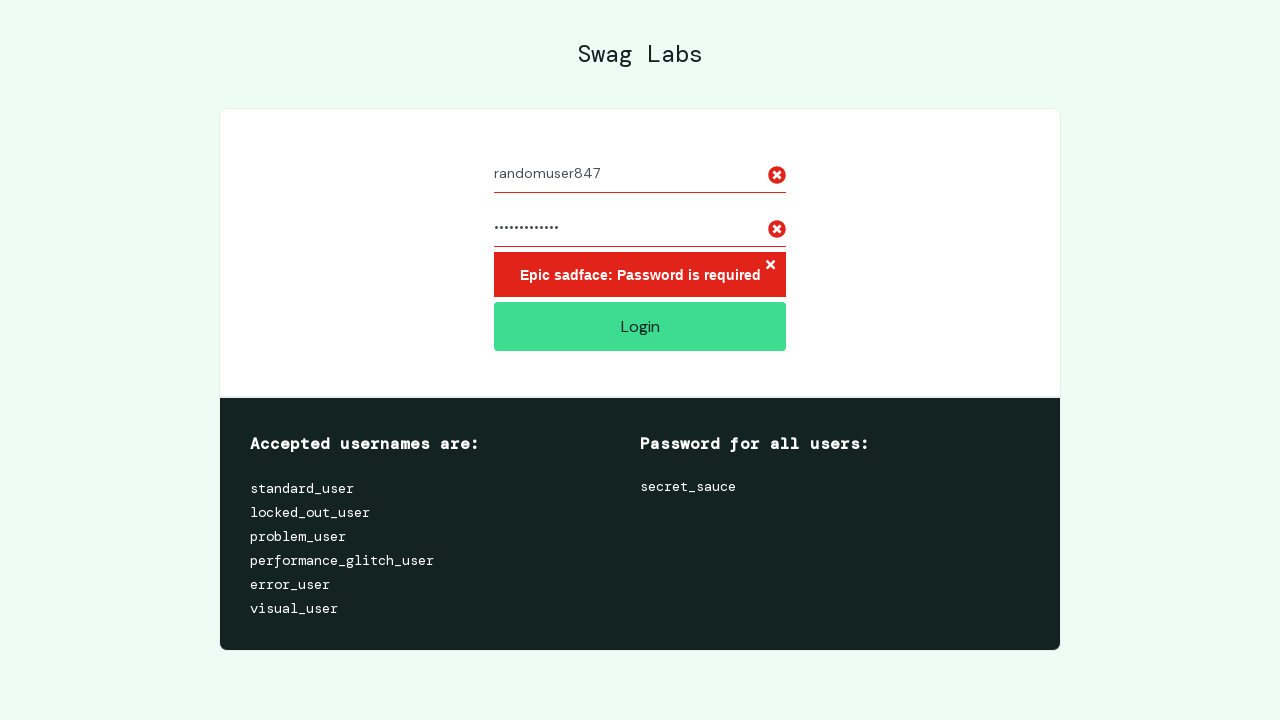

Clicked login button with invalid credentials (randomuser847/randompass293) at (640, 326) on #login-button
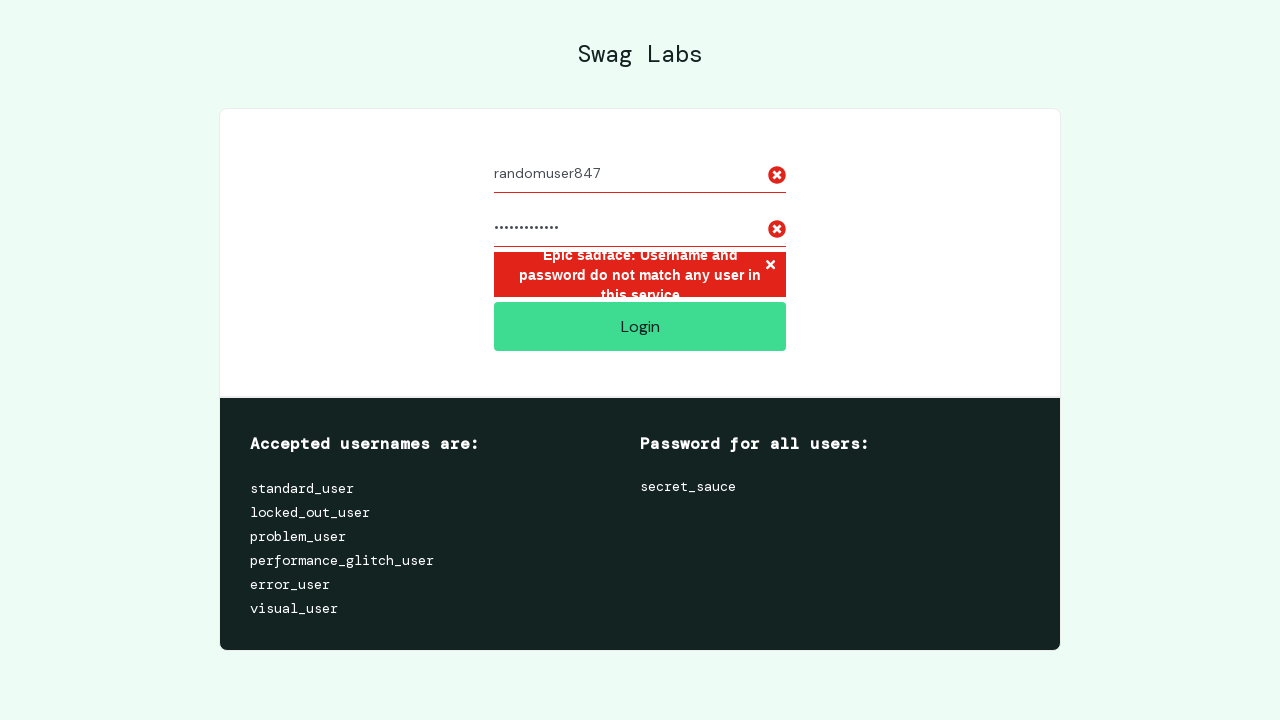

Error message displayed for invalid credentials
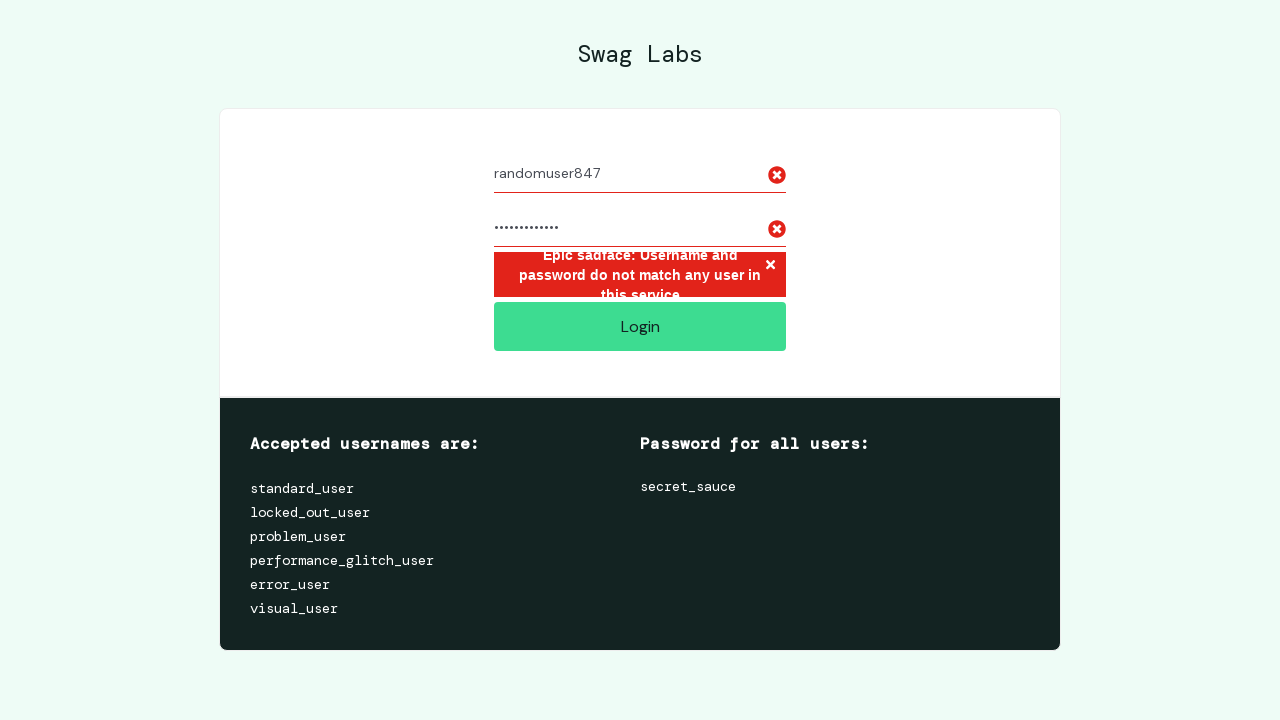

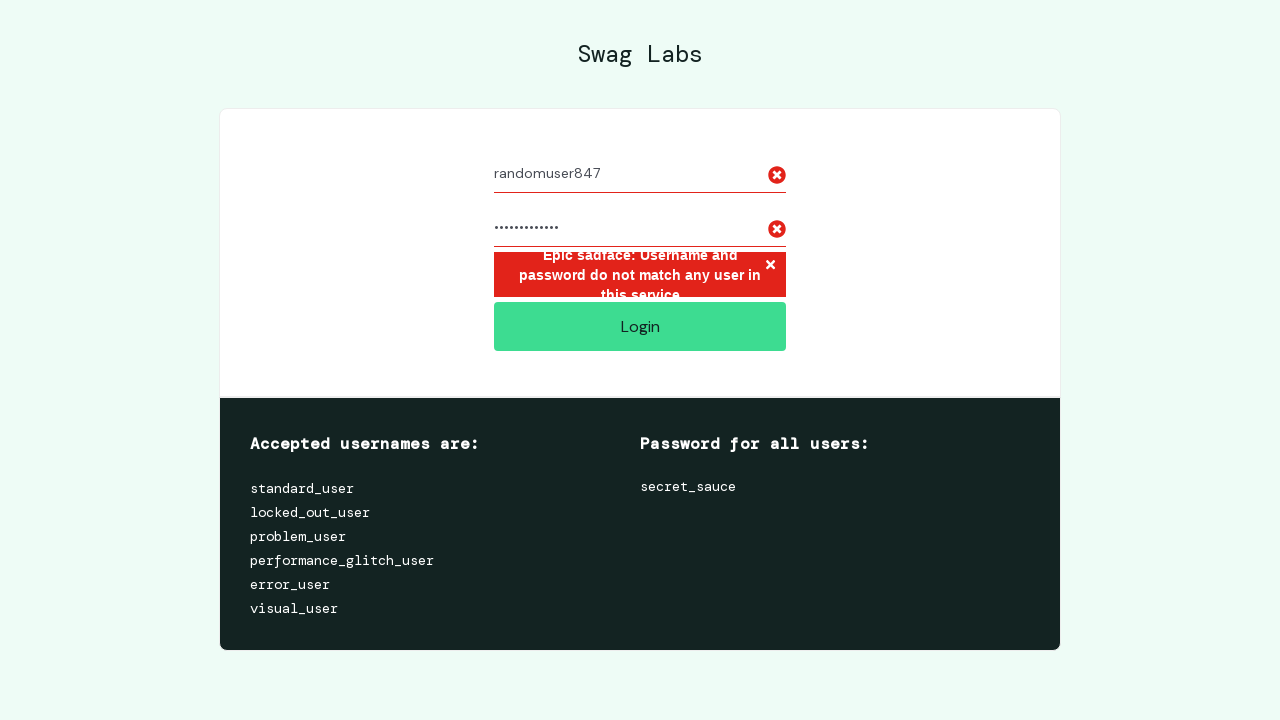